Navigates to GreensTech selenium course page, clicks on a heading section, and scrolls to view an interview question link

Starting URL: http://greenstech.in/selenium-course-content.html

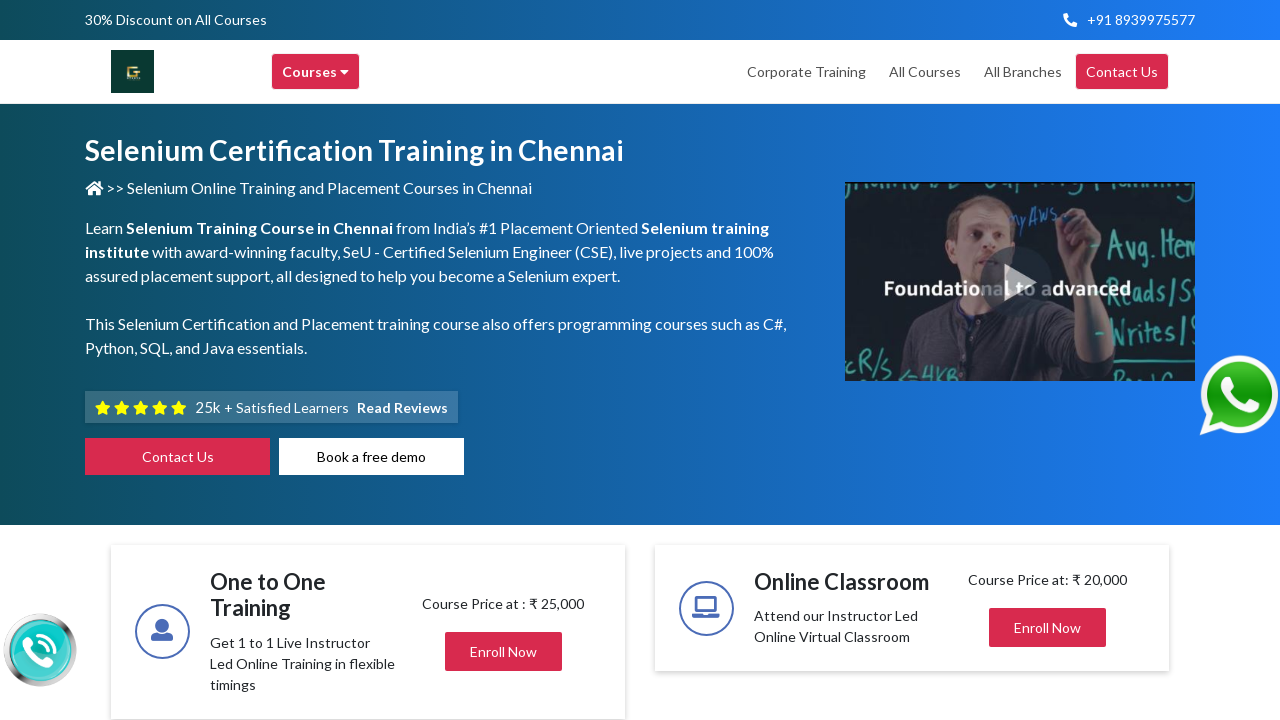

Navigated to GreensTech Selenium course content page
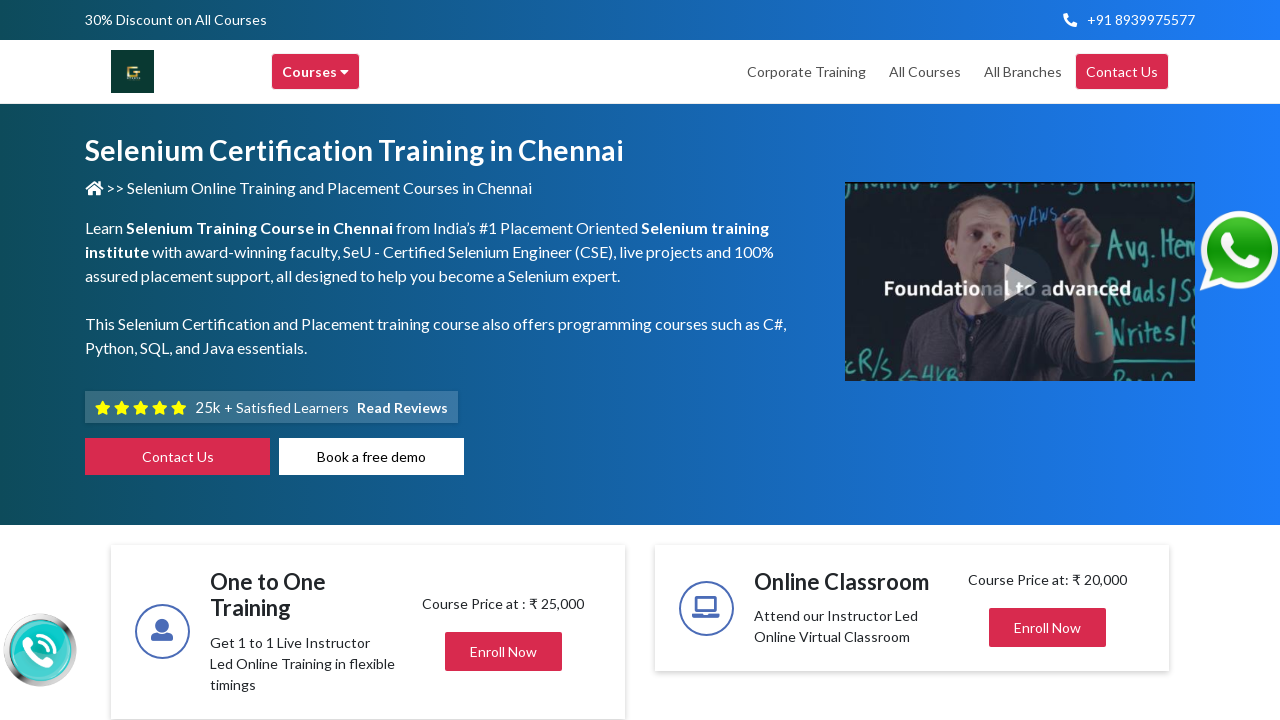

Clicked on heading section to expand it at (1048, 361) on div#heading20
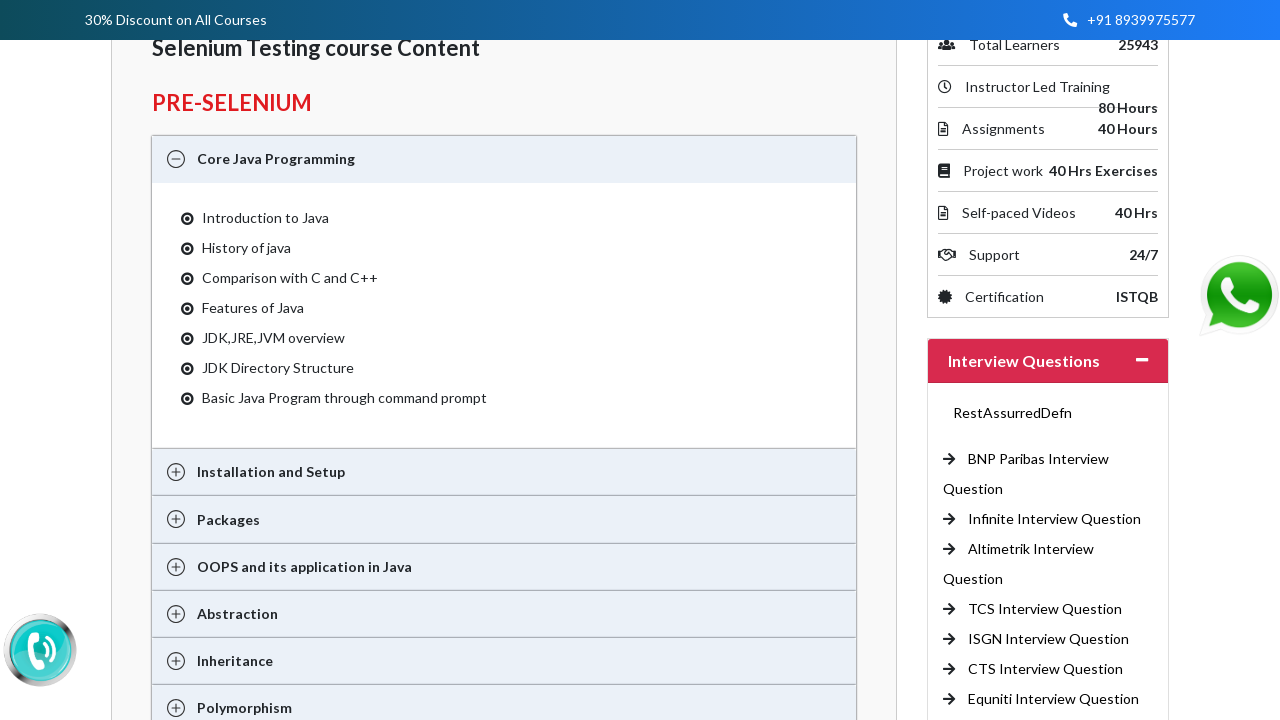

Located Infostretch Interview Question link
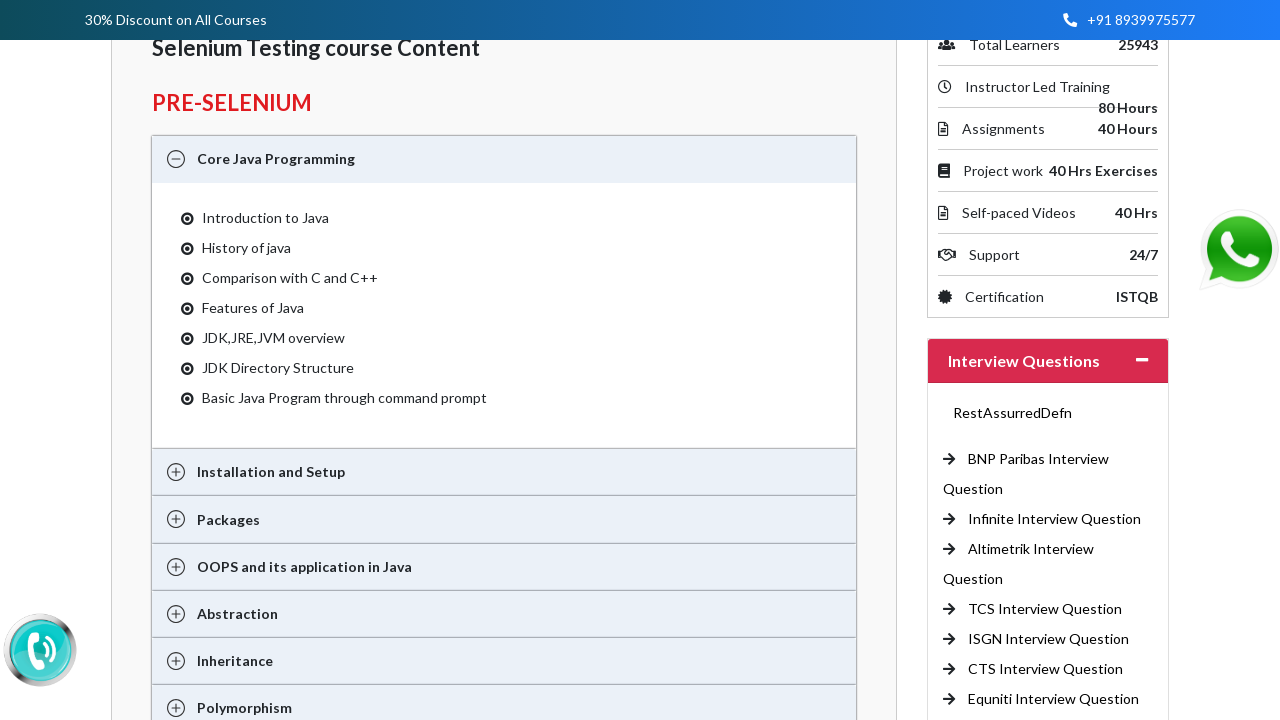

Scrolled to view Infostretch Interview Question link
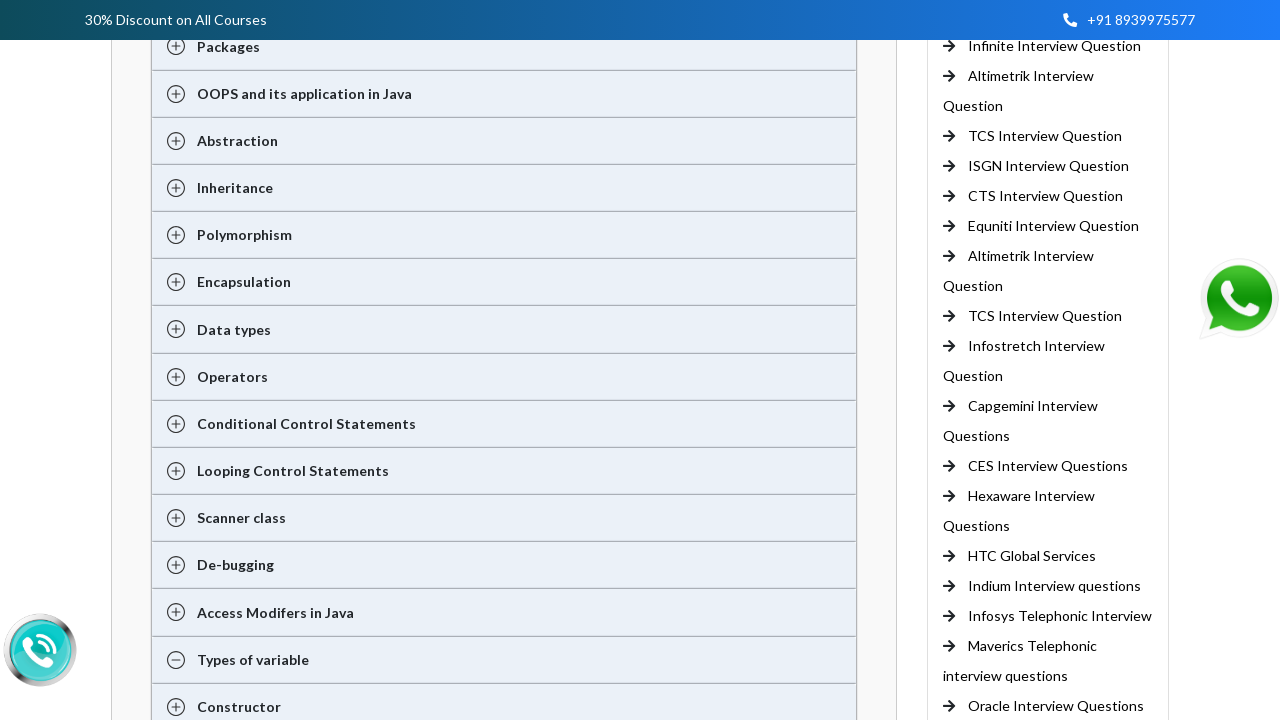

Waited for scroll animation to complete
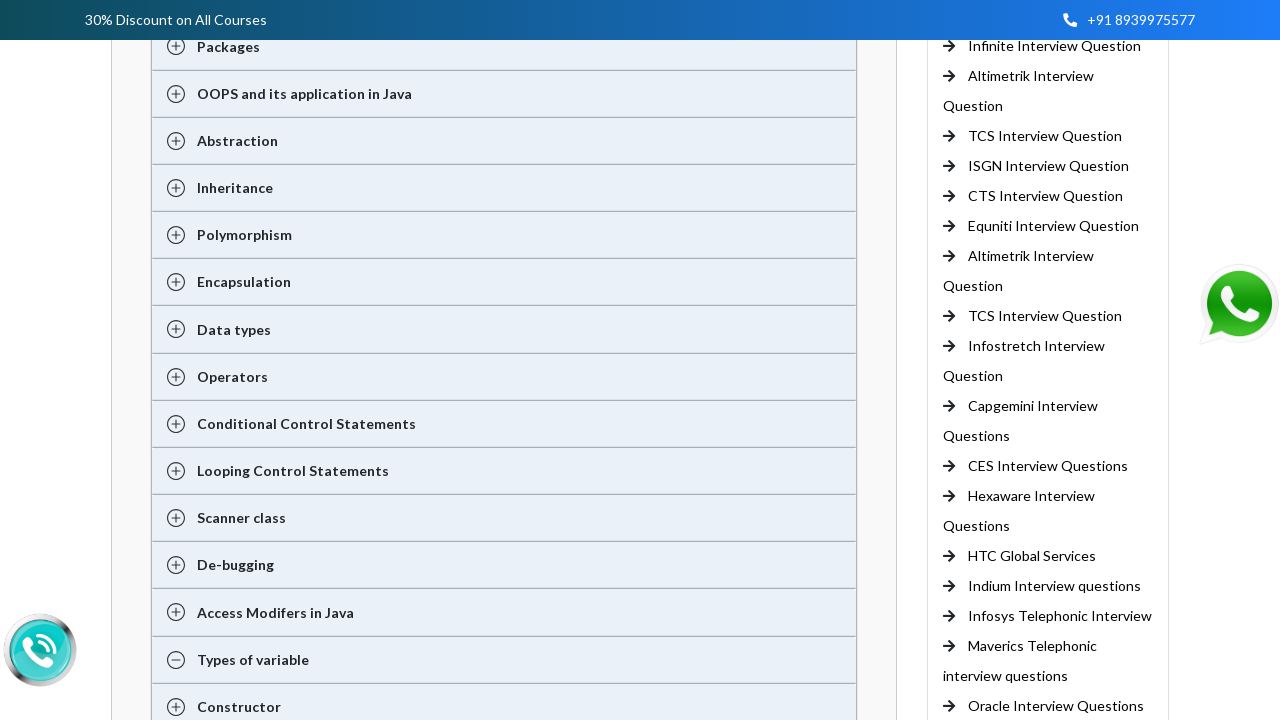

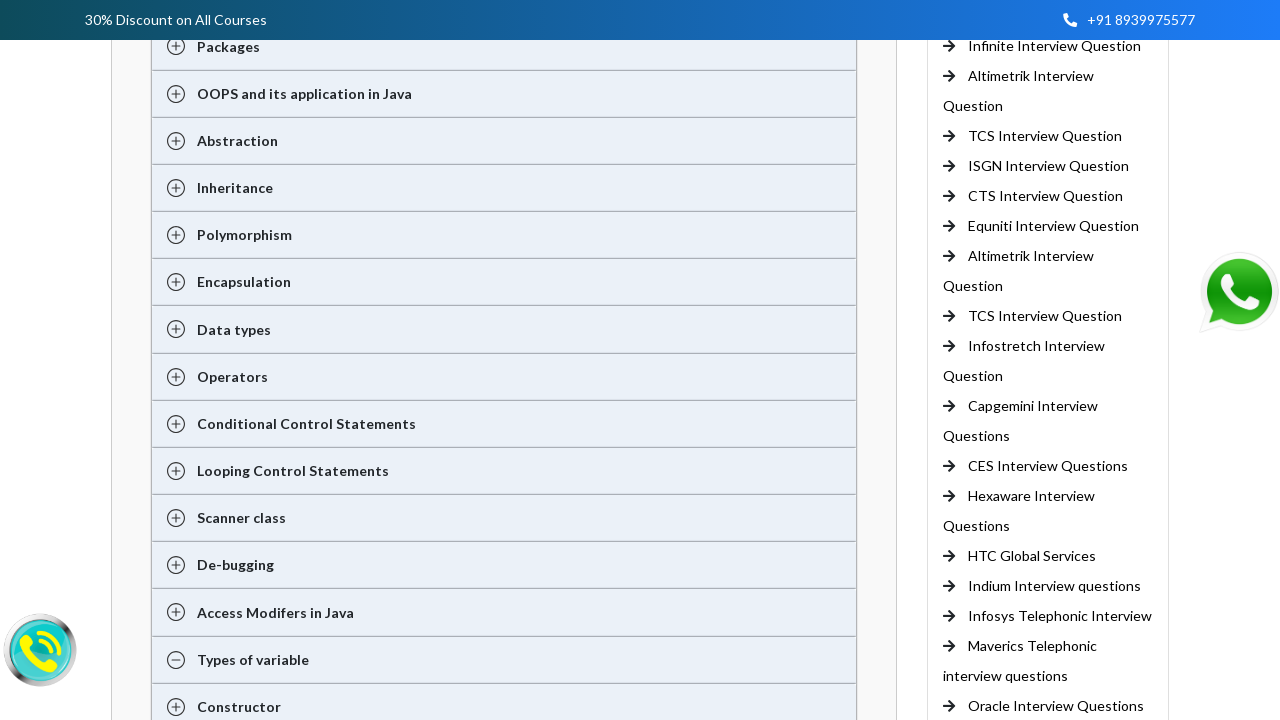